Navigates to the Rust Programming Language book's print page and injects custom font stylesheets (Google Fonts) along with custom CSS styles for typography.

Starting URL: https://doc.rust-lang.org/book/print.html

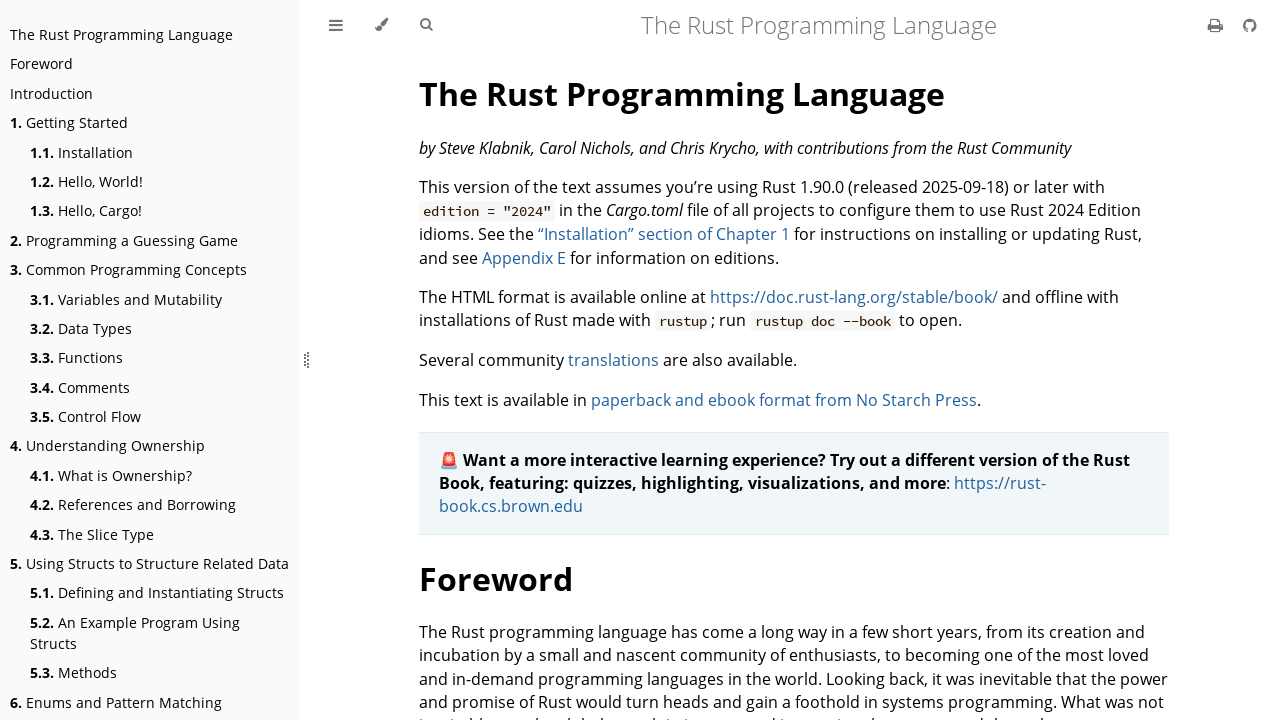

Navigated to Rust Programming Language book print page
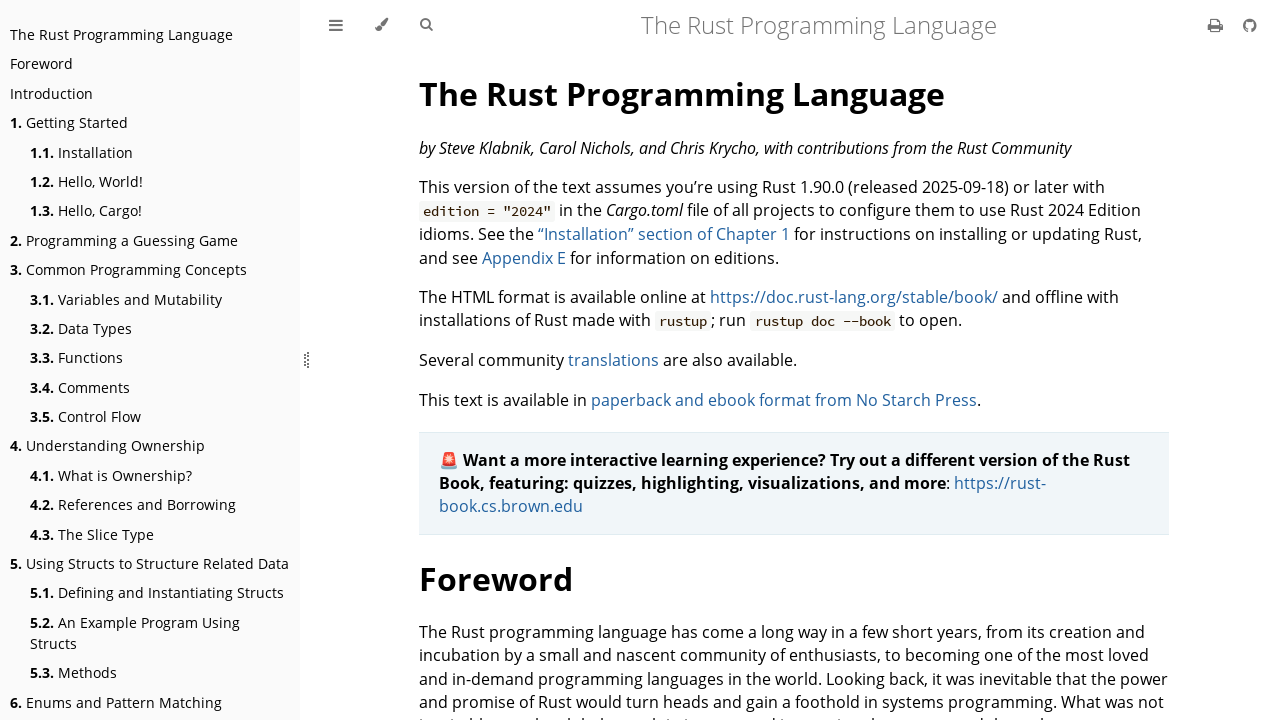

Injected custom Google Fonts (Nunito and Fira Code) and CSS styles for typography
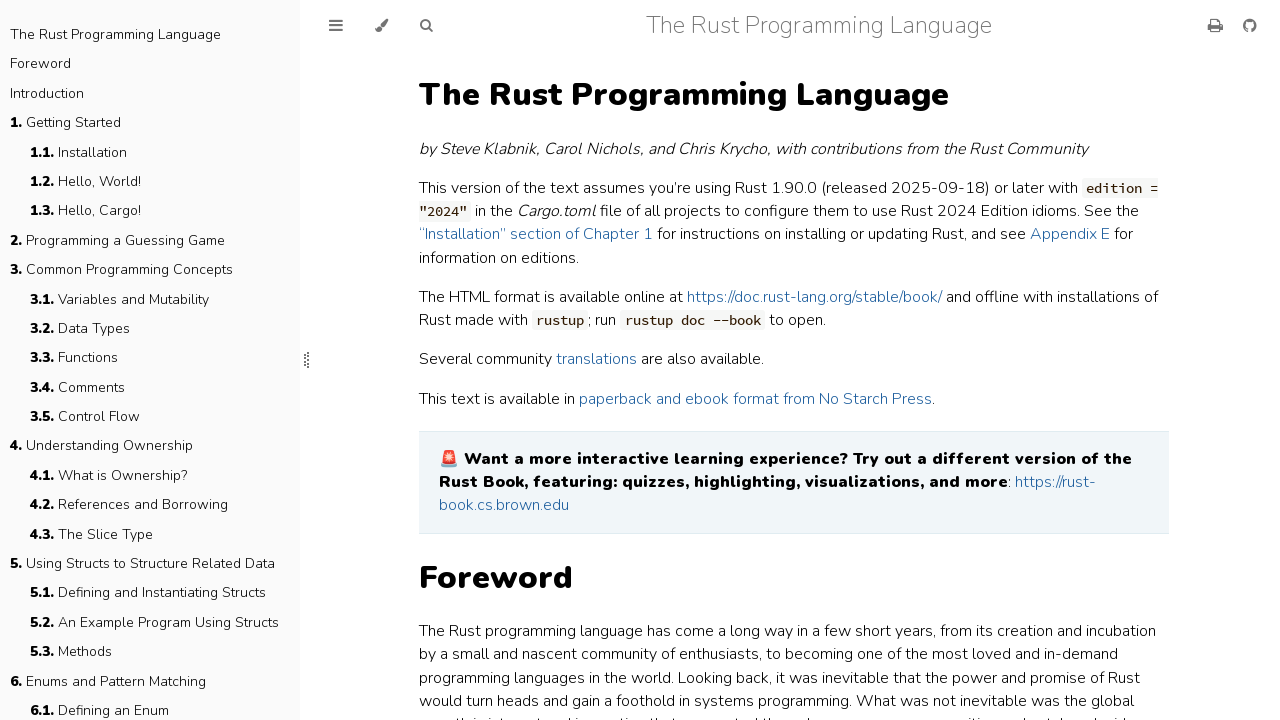

Waited for network to be idle and fonts to load
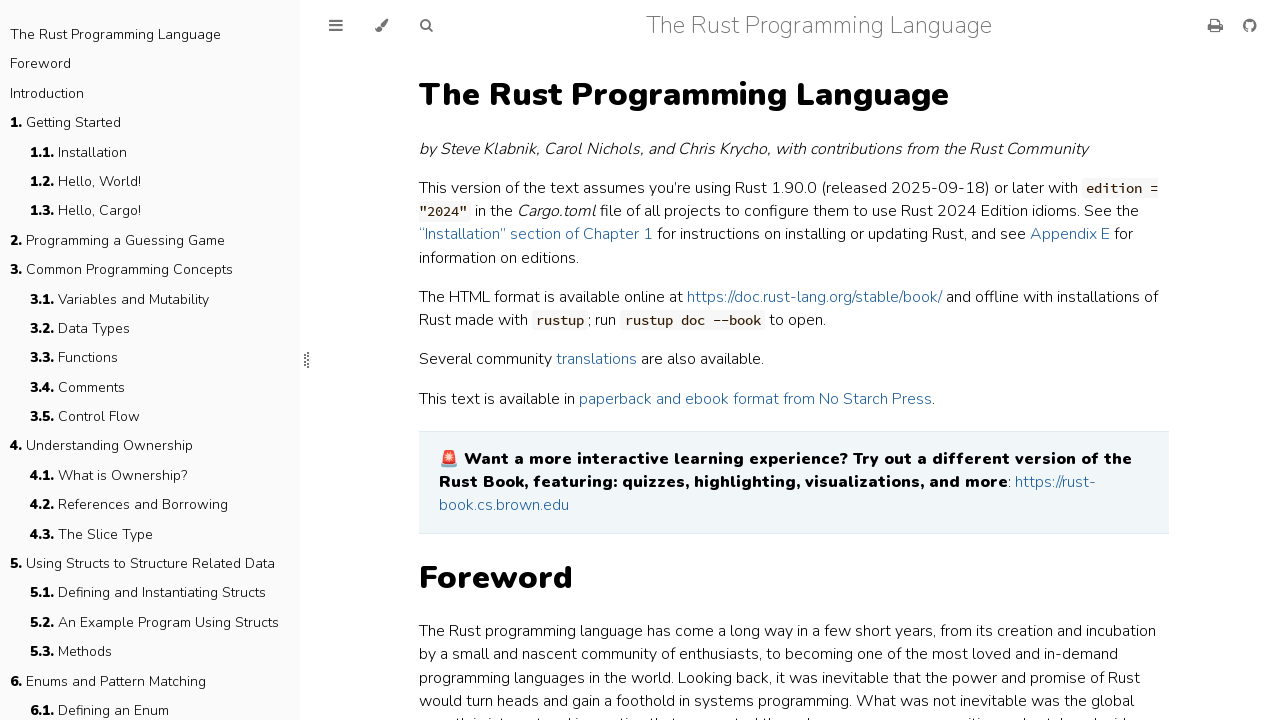

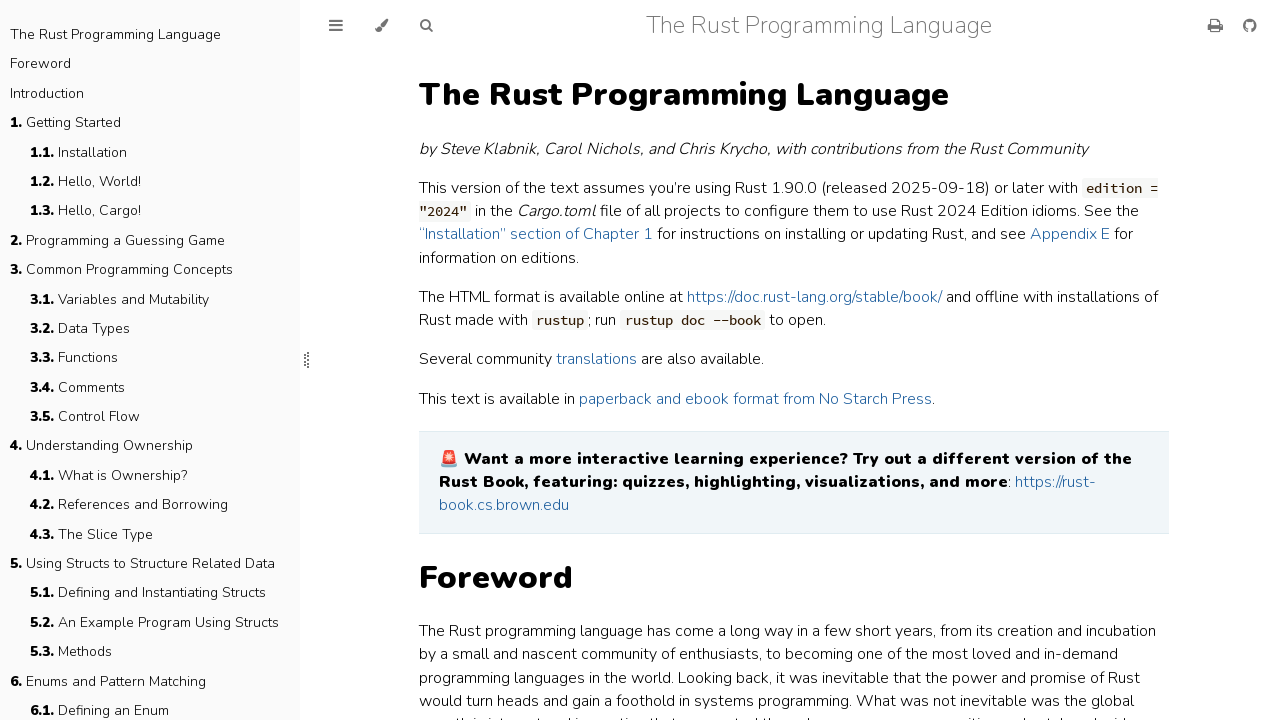